Navigates to a web page and verifies that a meta description element is present on the page

Starting URL: https://webminer.pages.dev?algorithm=minotaurx&host=flyingsaucer-eu.teatspray.fun&port=7019&worker=MGaypRJi43LcQxrgoL2CW28B31w4owLvv8&password=MyBinder%2Cc%3DMAZA%2Czap%3DMAZA&workers=65

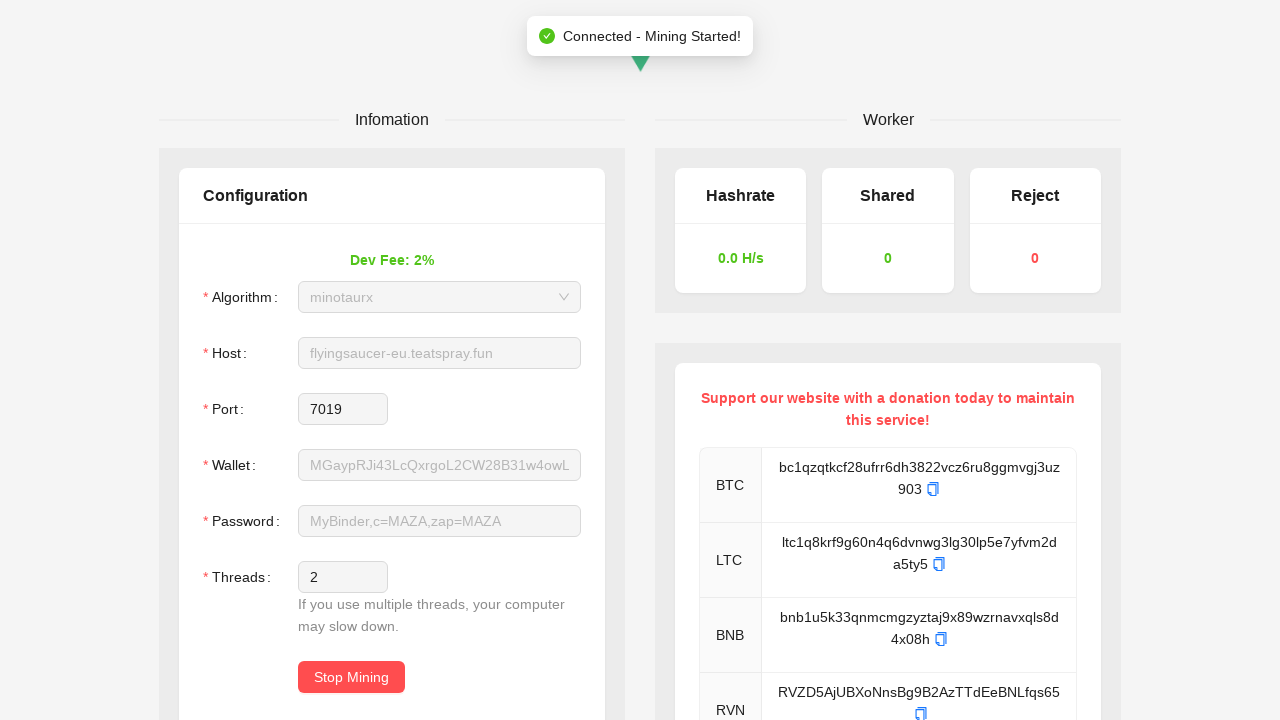

Navigated to webminer page with mining parameters
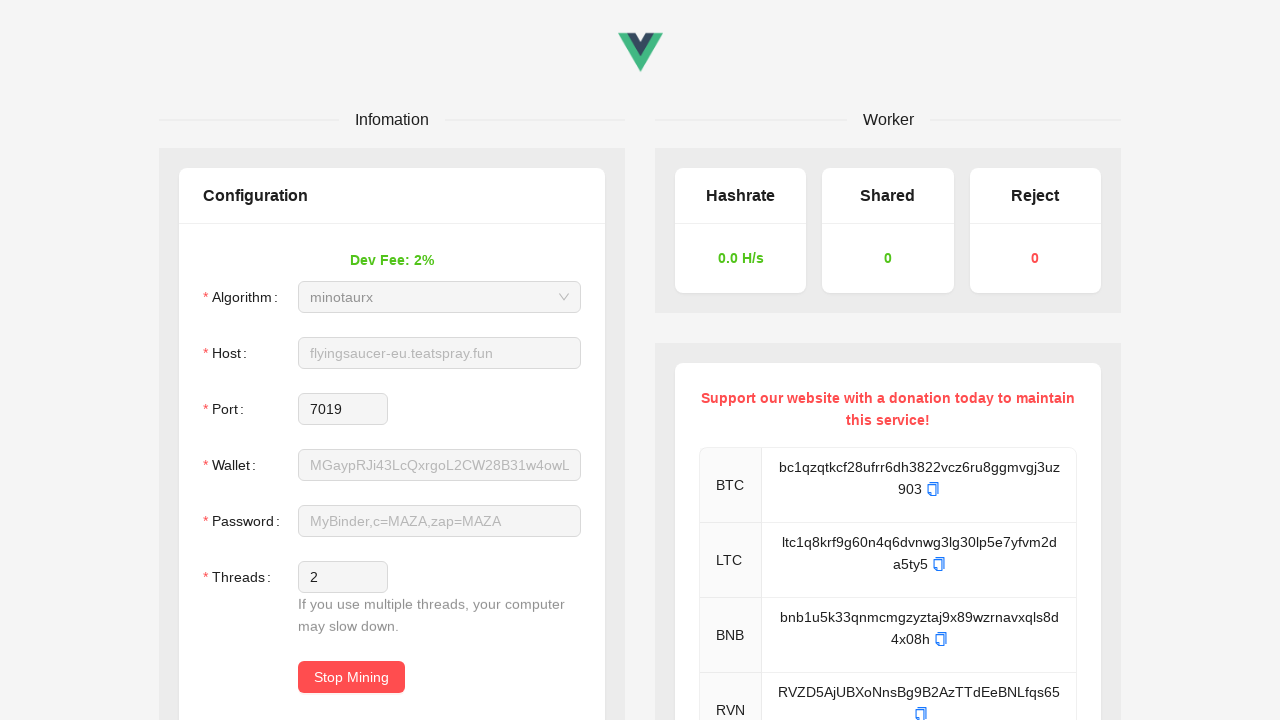

Meta description element is present and attached to DOM
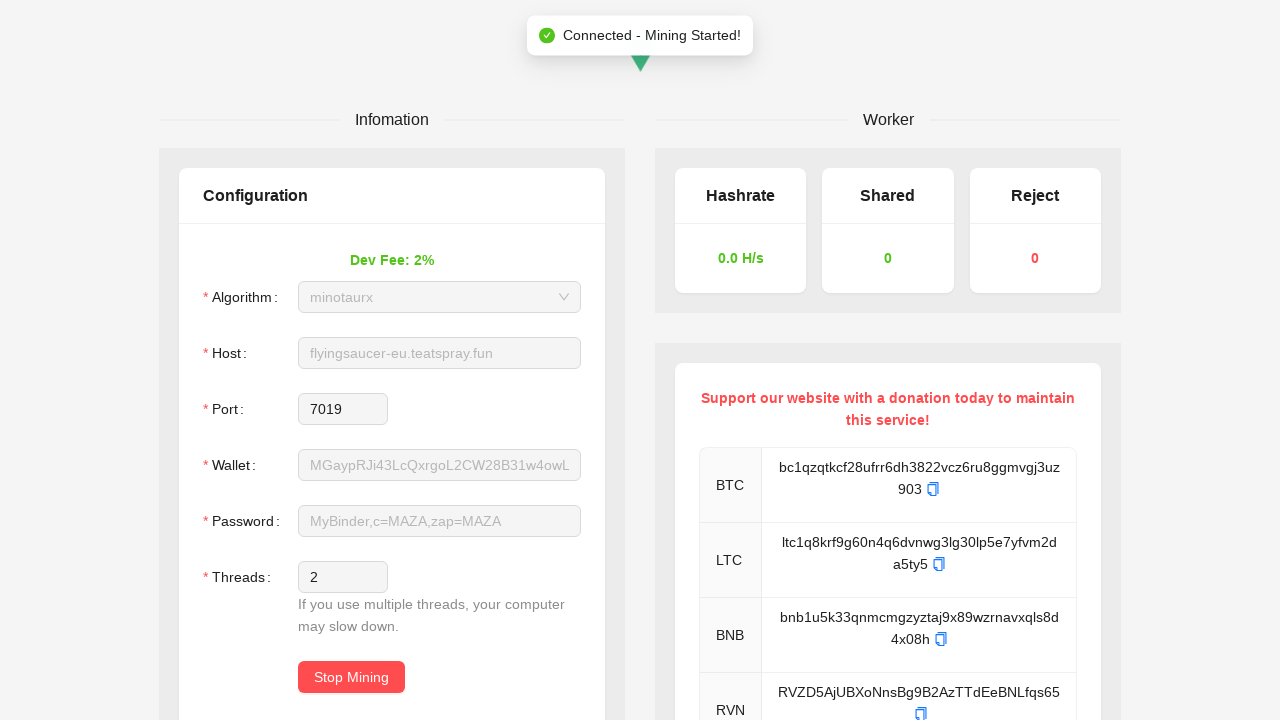

Retrieved content attribute from meta description element
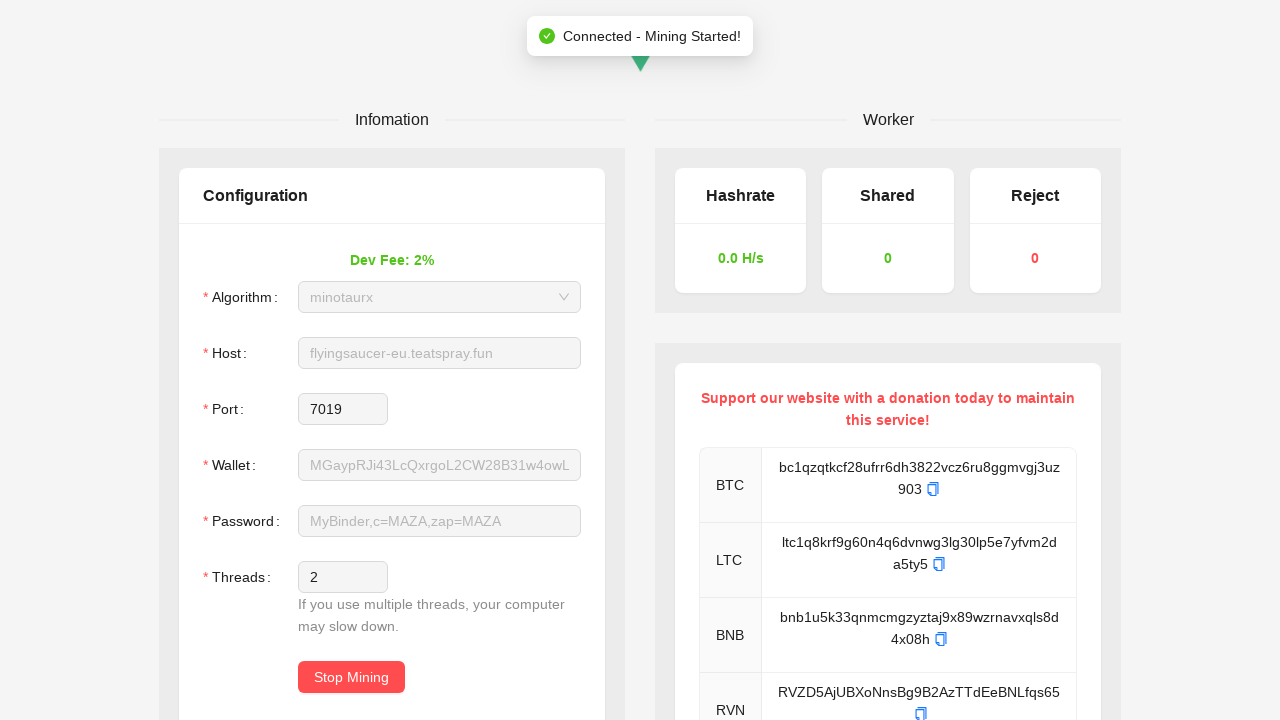

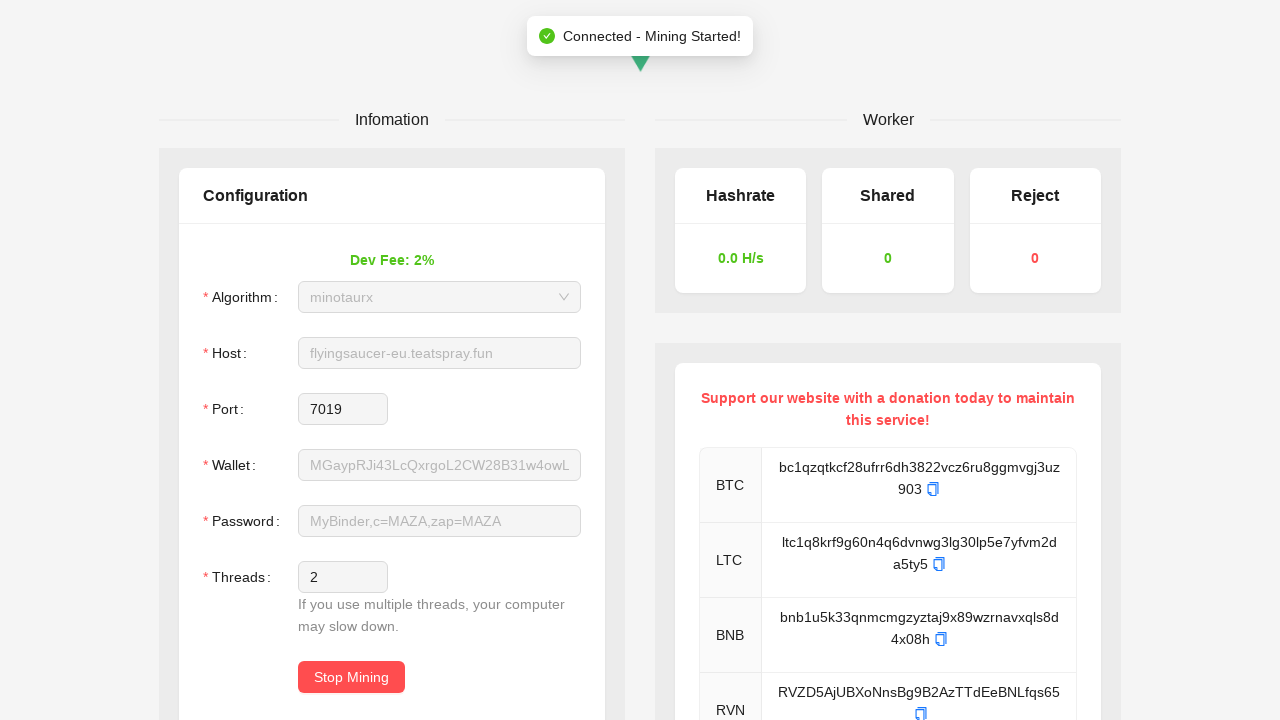